Navigates to the Time and Date world clock page and verifies that the world clock table with city and time information is present and accessible.

Starting URL: https://www.timeanddate.com/worldclock/

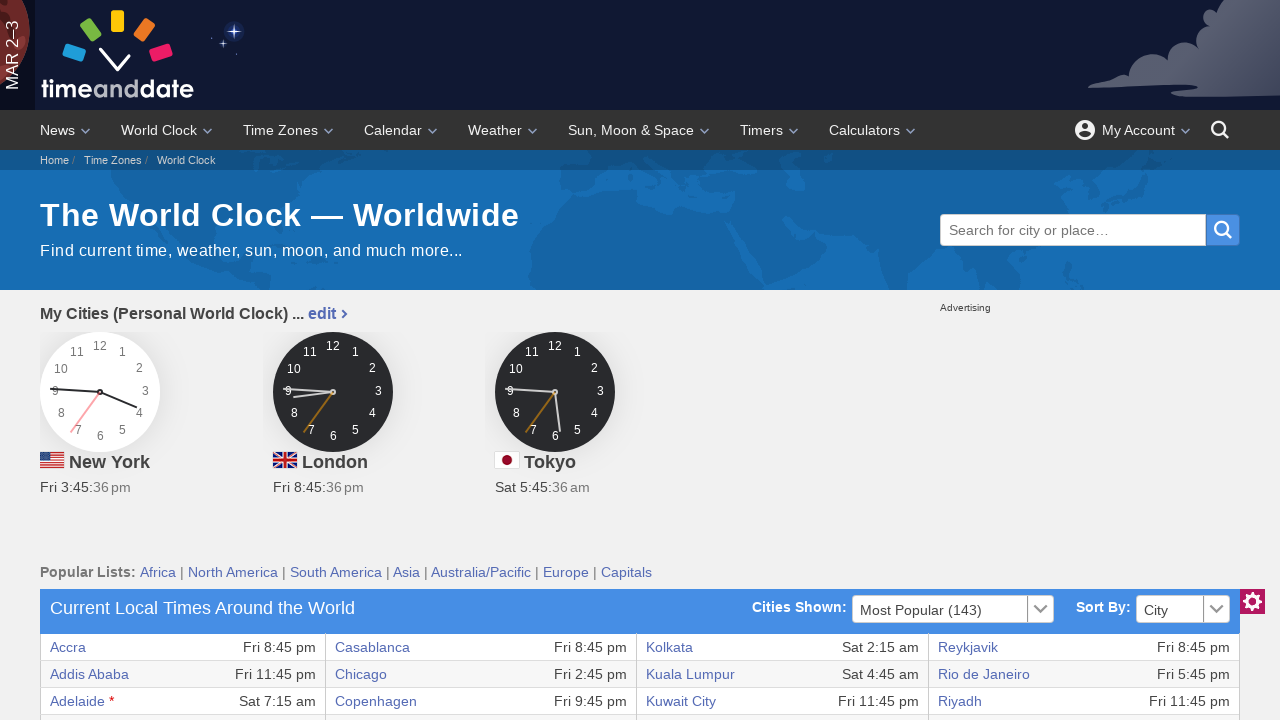

Set viewport size to 1920x1080
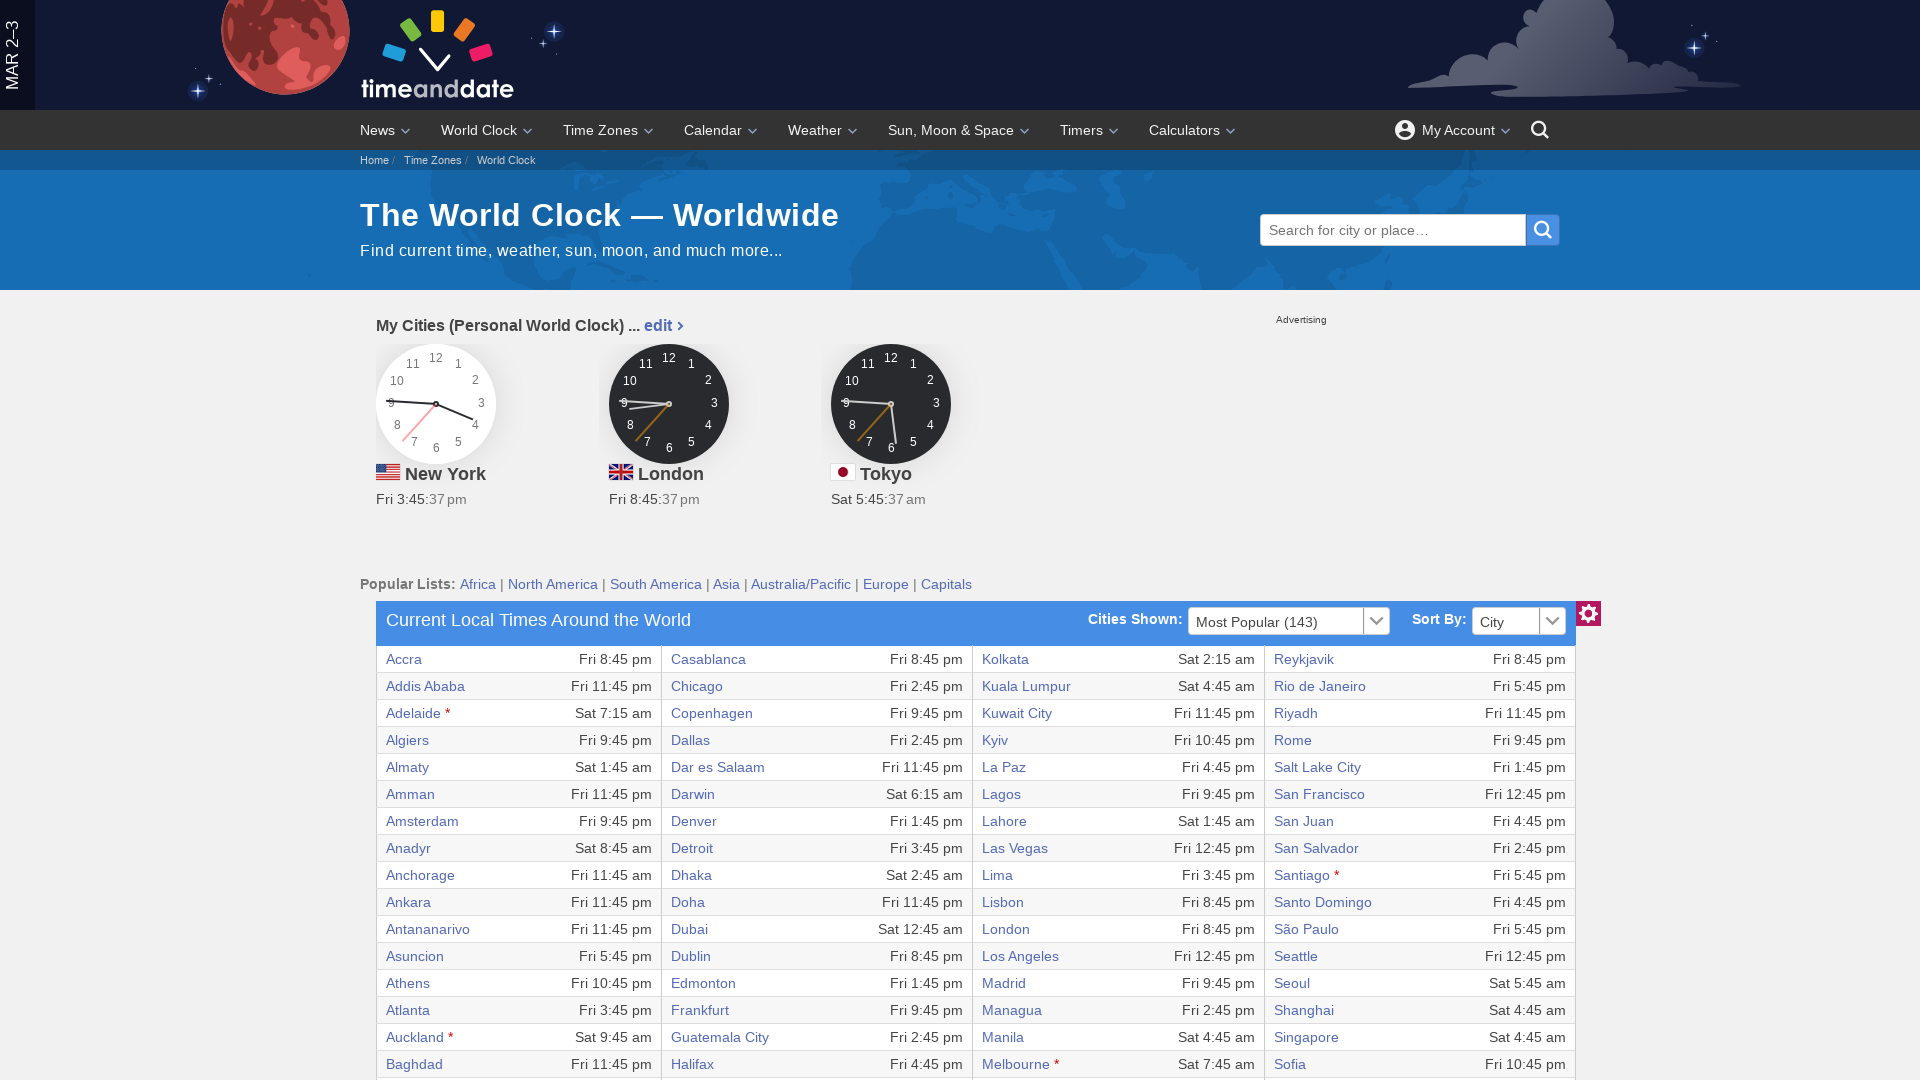

World clock table first row loaded and verified
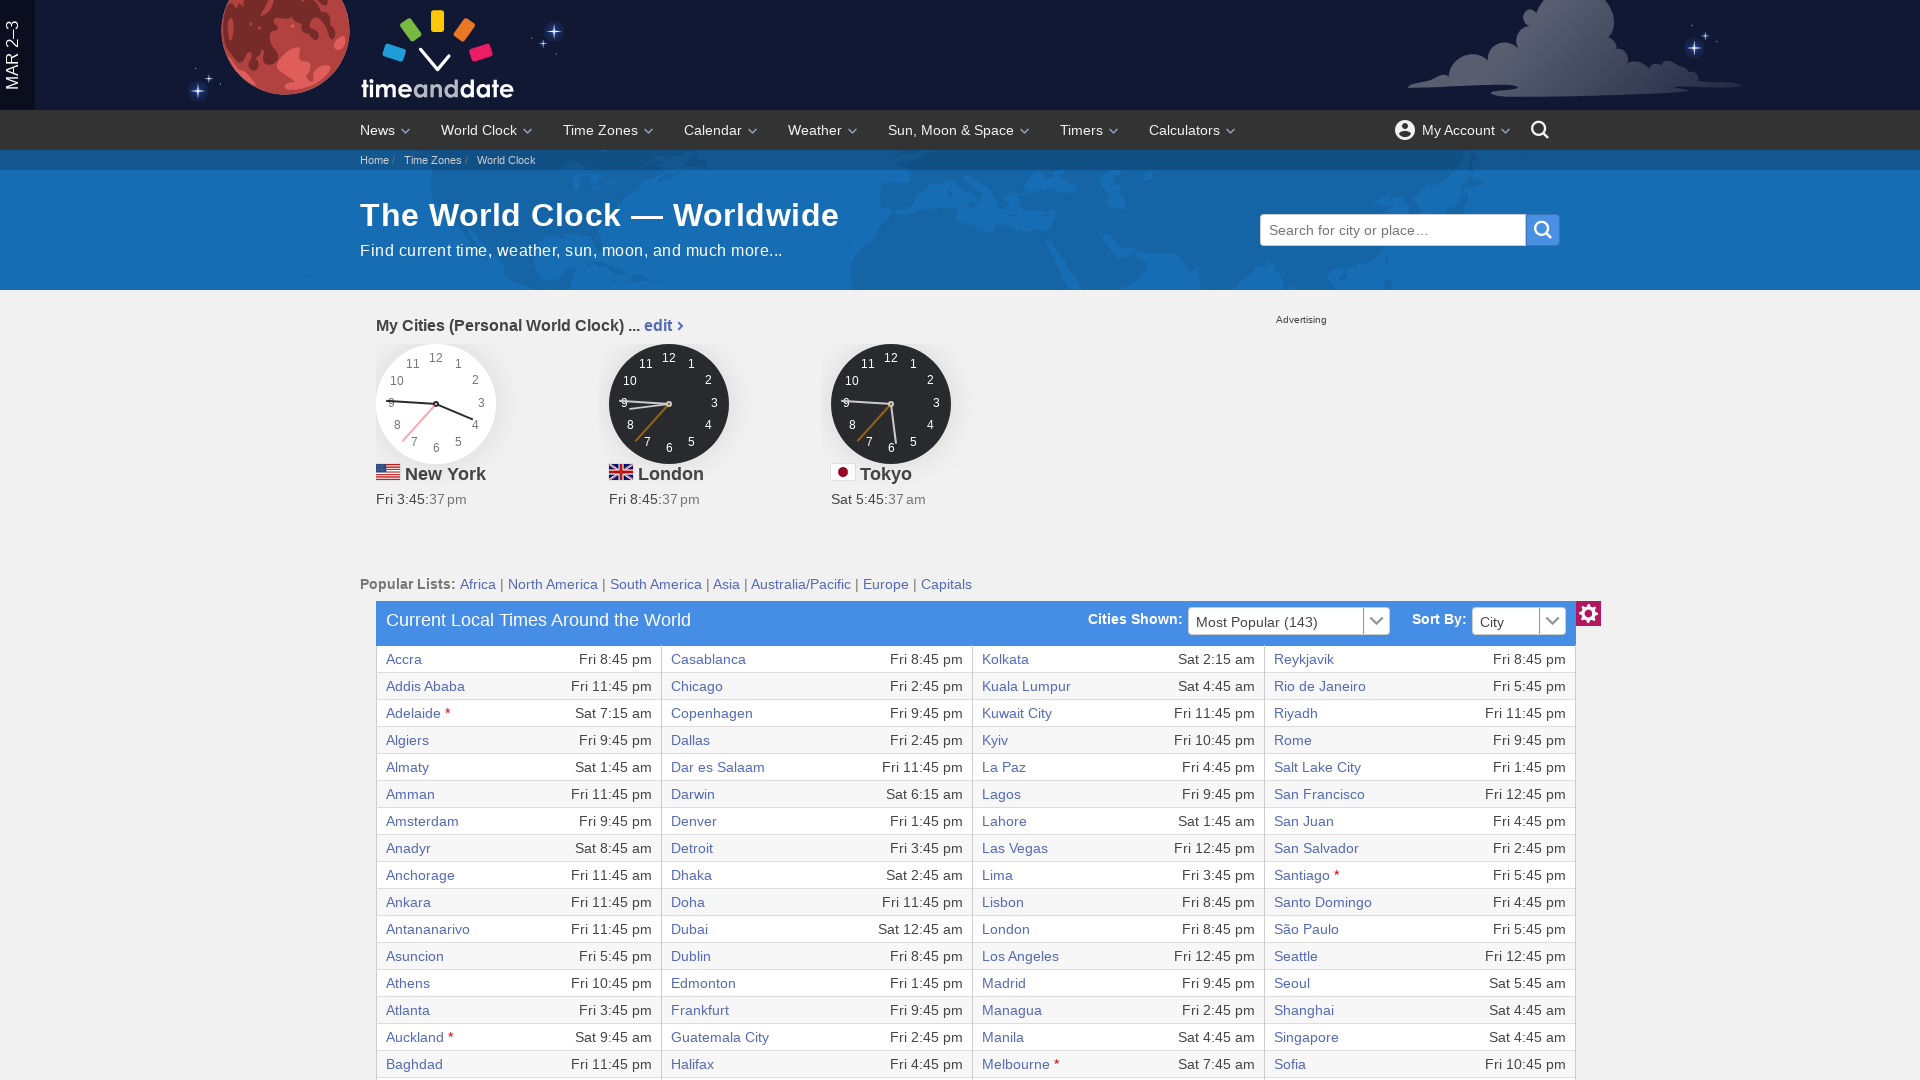

World clock table verified with 27 rows of city and time information
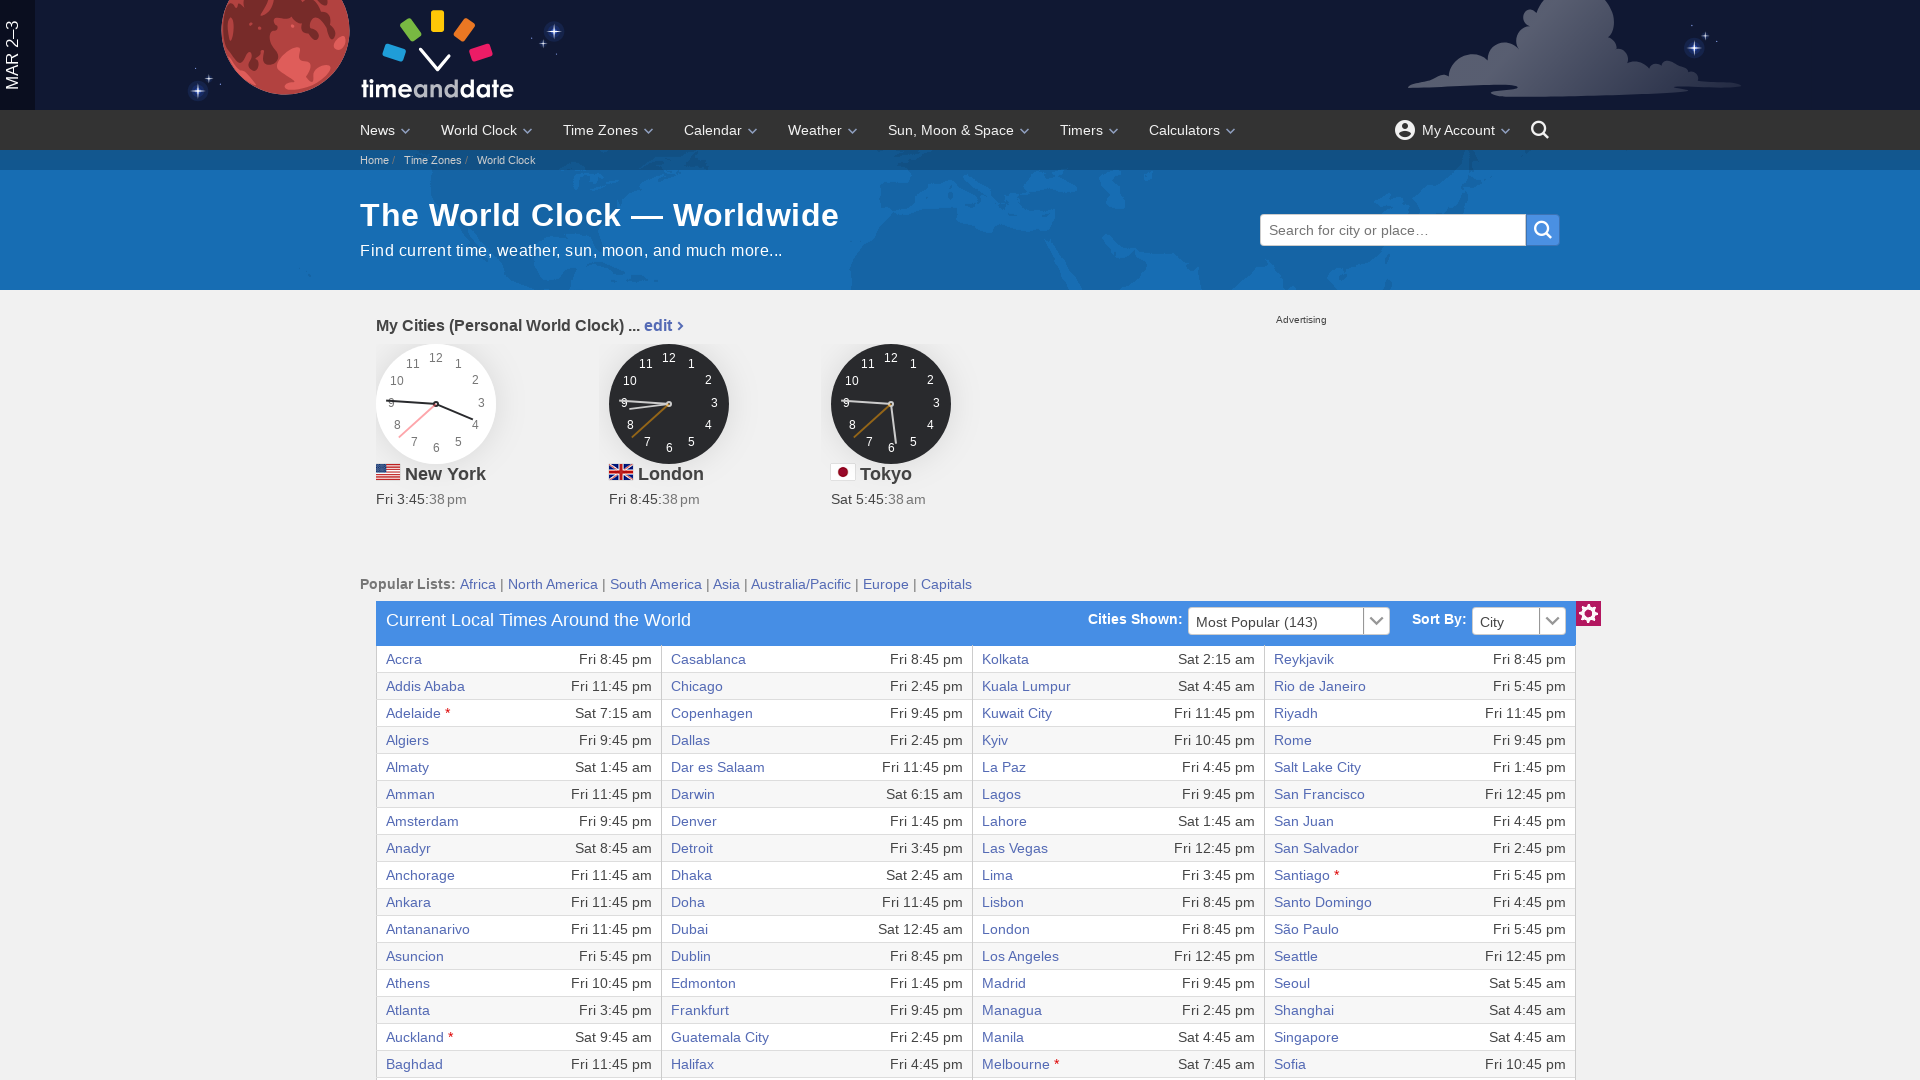

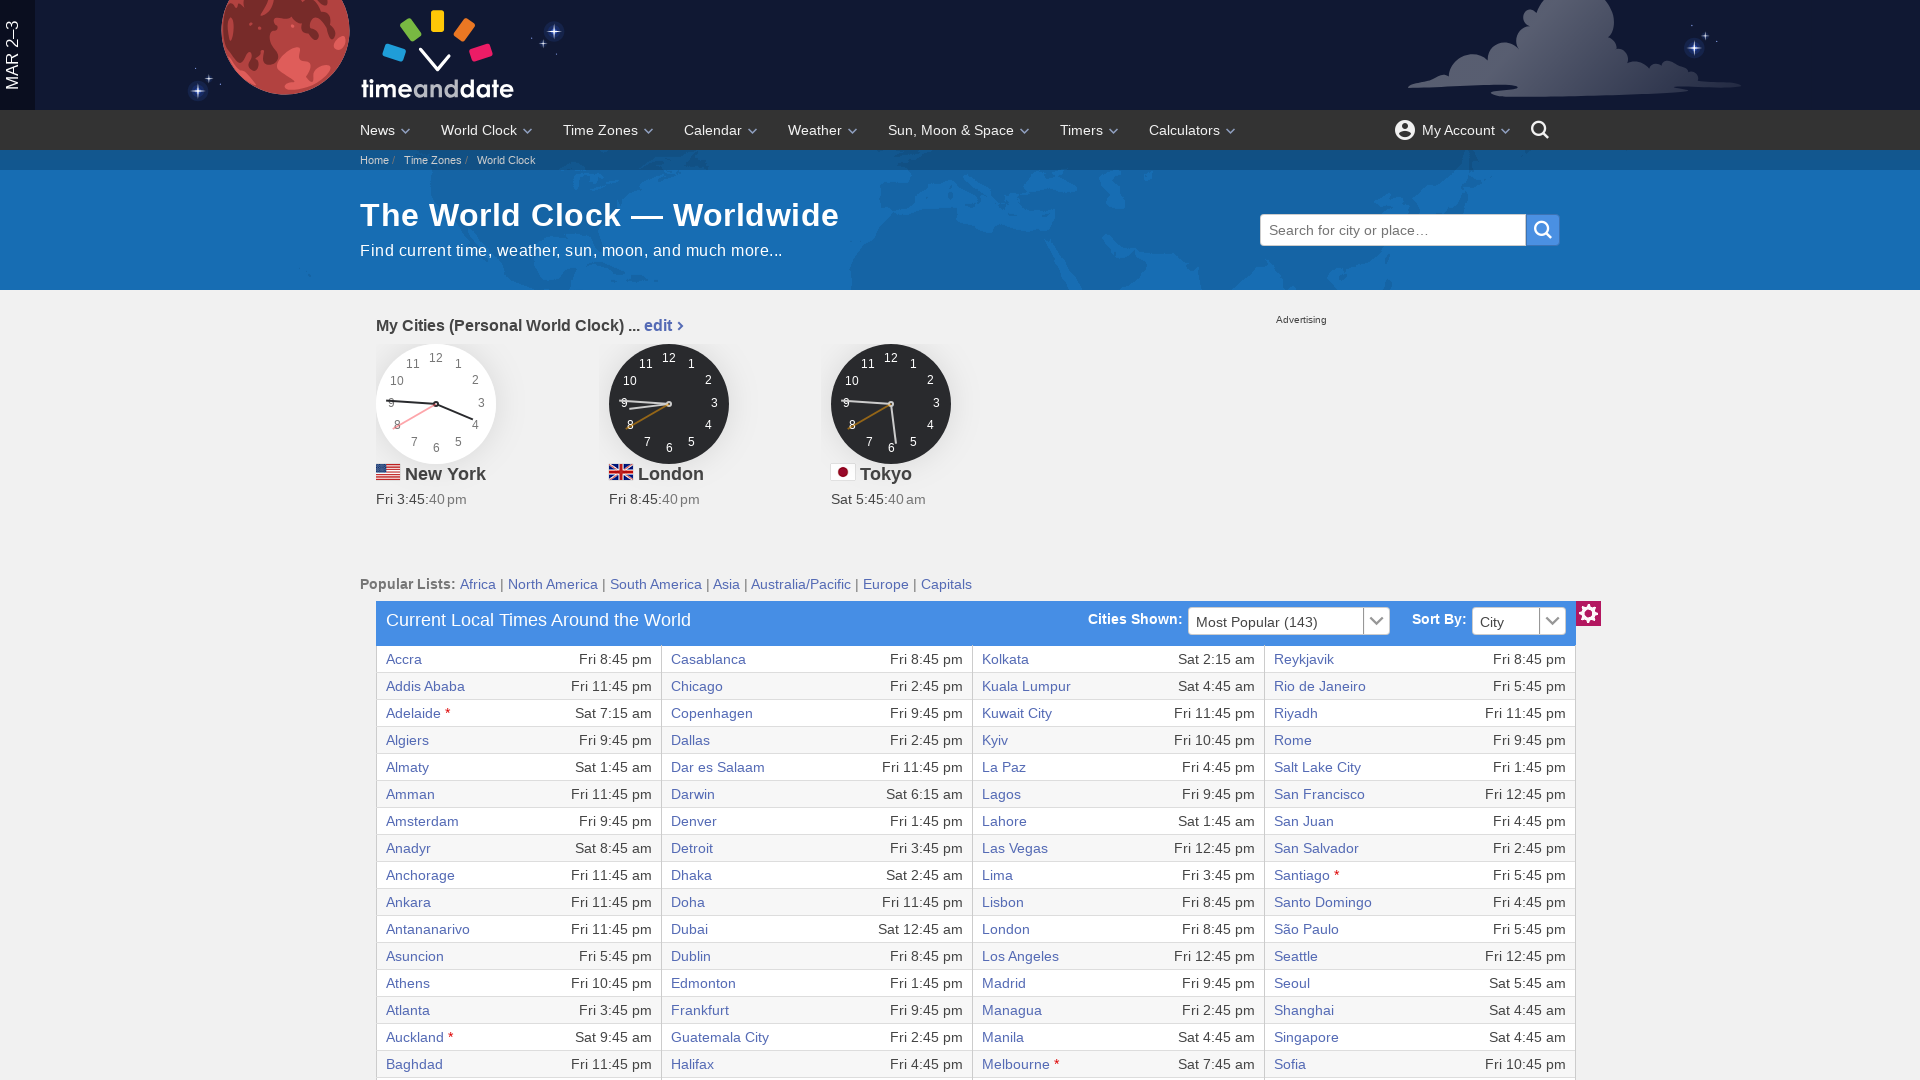